Tests infinite scroll functionality by scrolling down the page until at least 5 dynamically loaded content blocks appear

Starting URL: https://the-internet.herokuapp.com/infinite_scroll

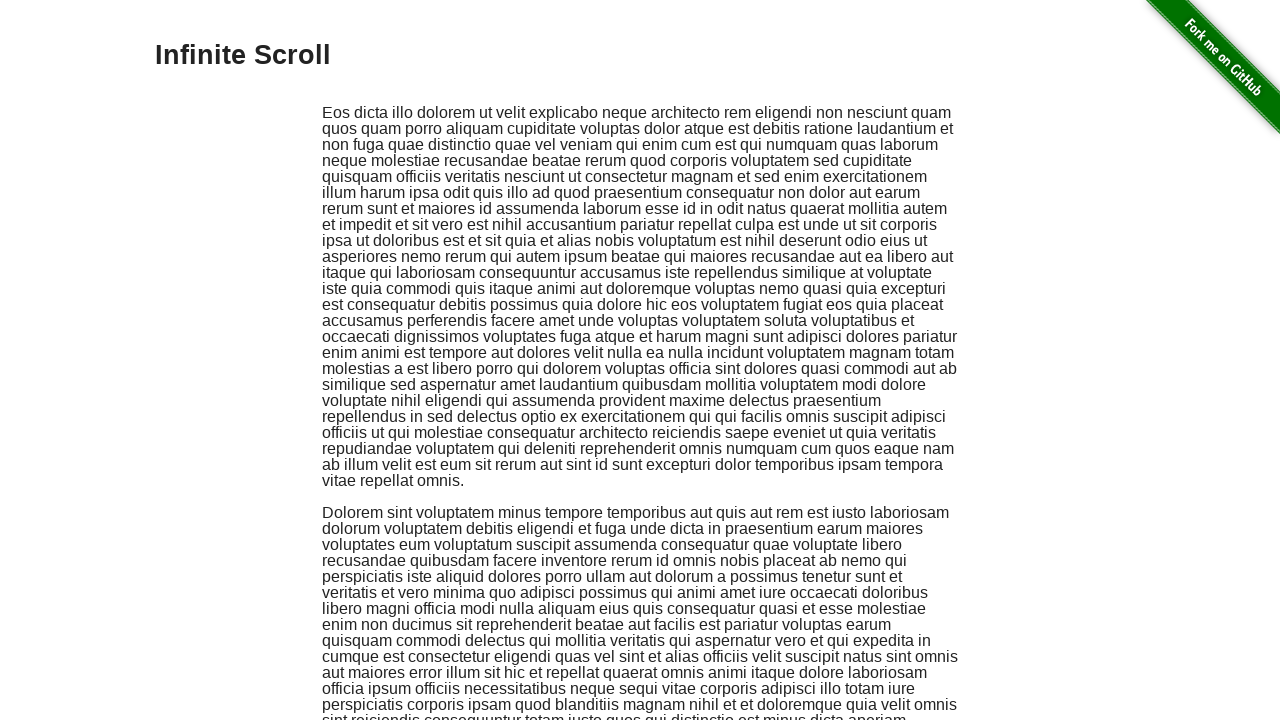

Retrieved initial count of dynamically loaded content blocks
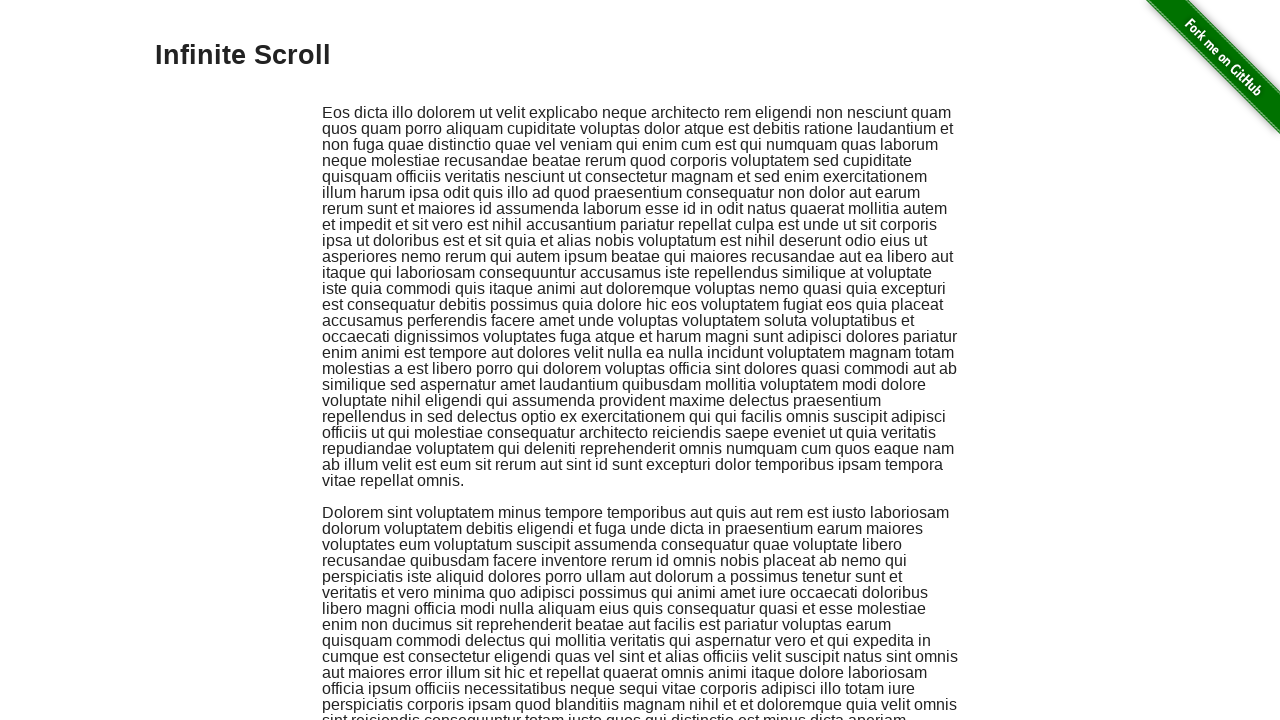

Initial paragraph count: 2
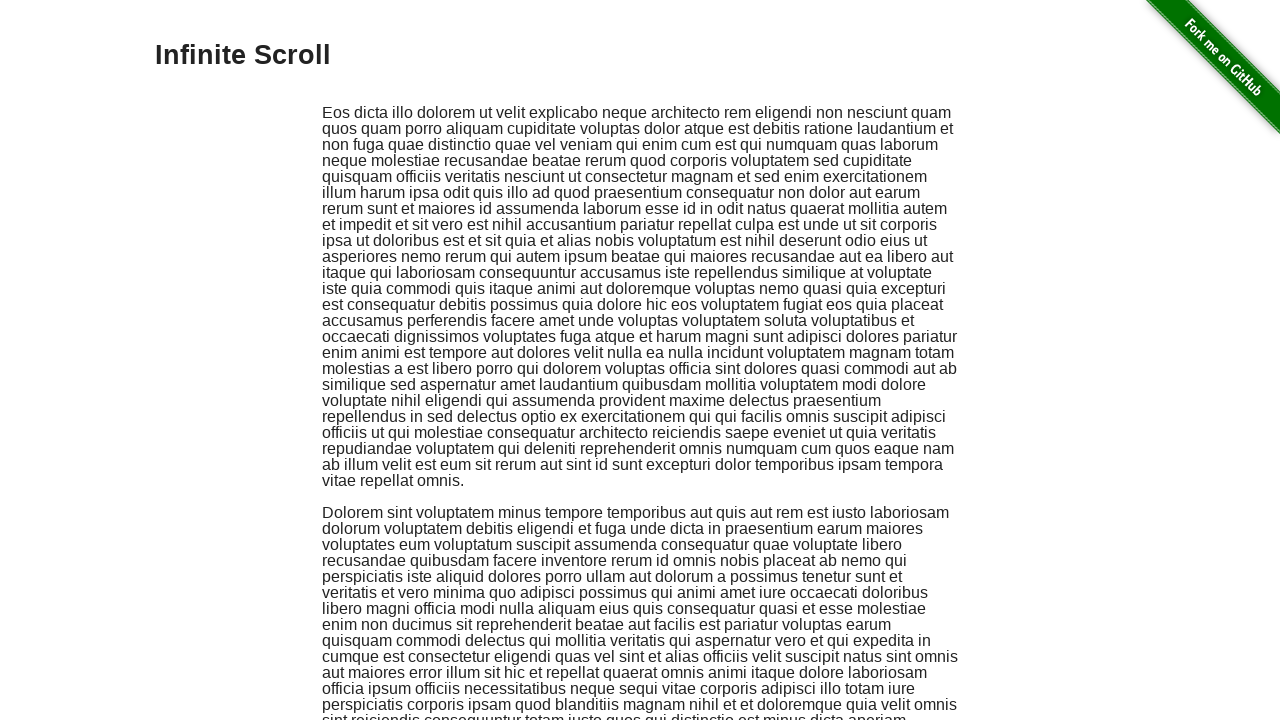

Scrolled to bottom of page (current count: 2)
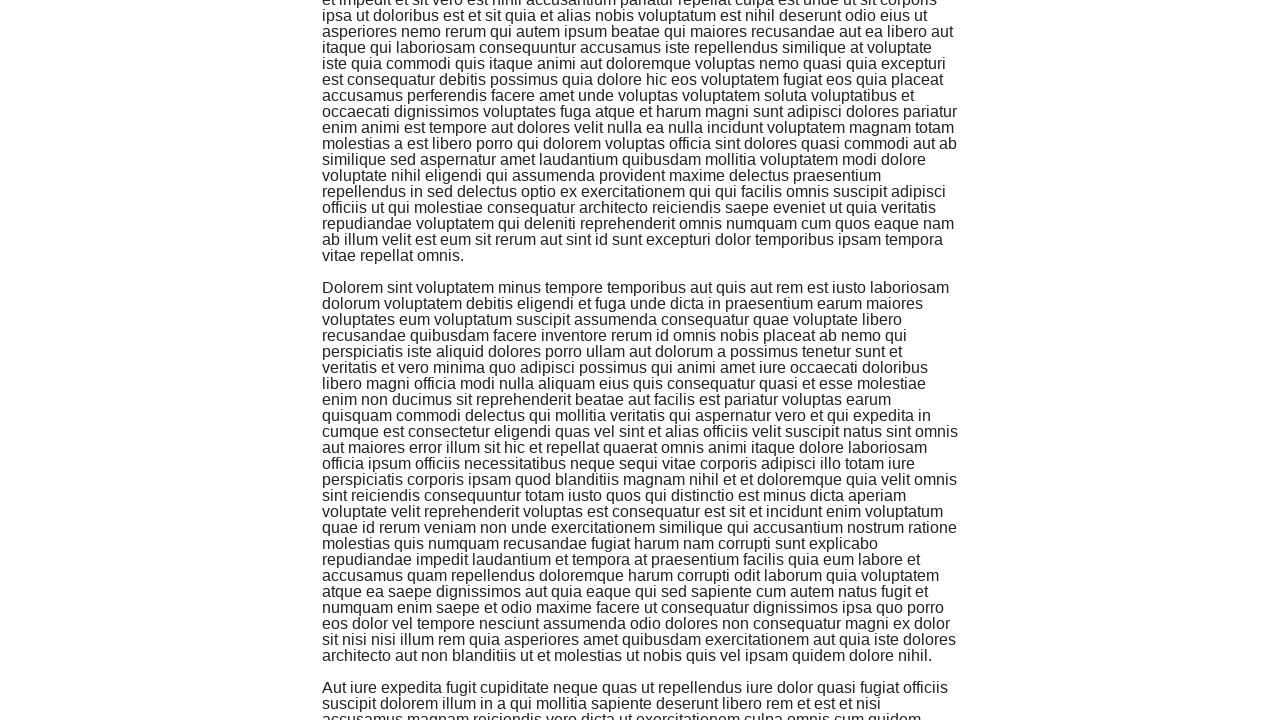

Waited for new content to load dynamically
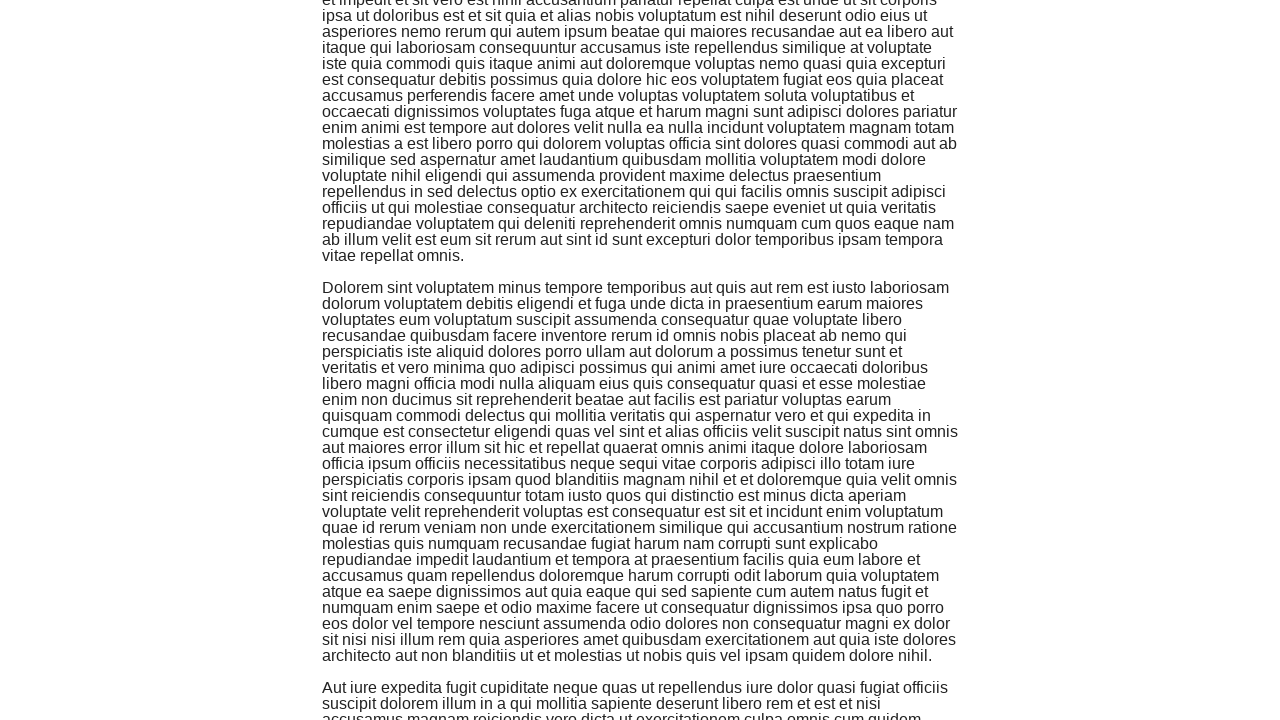

Updated paragraph count to 3
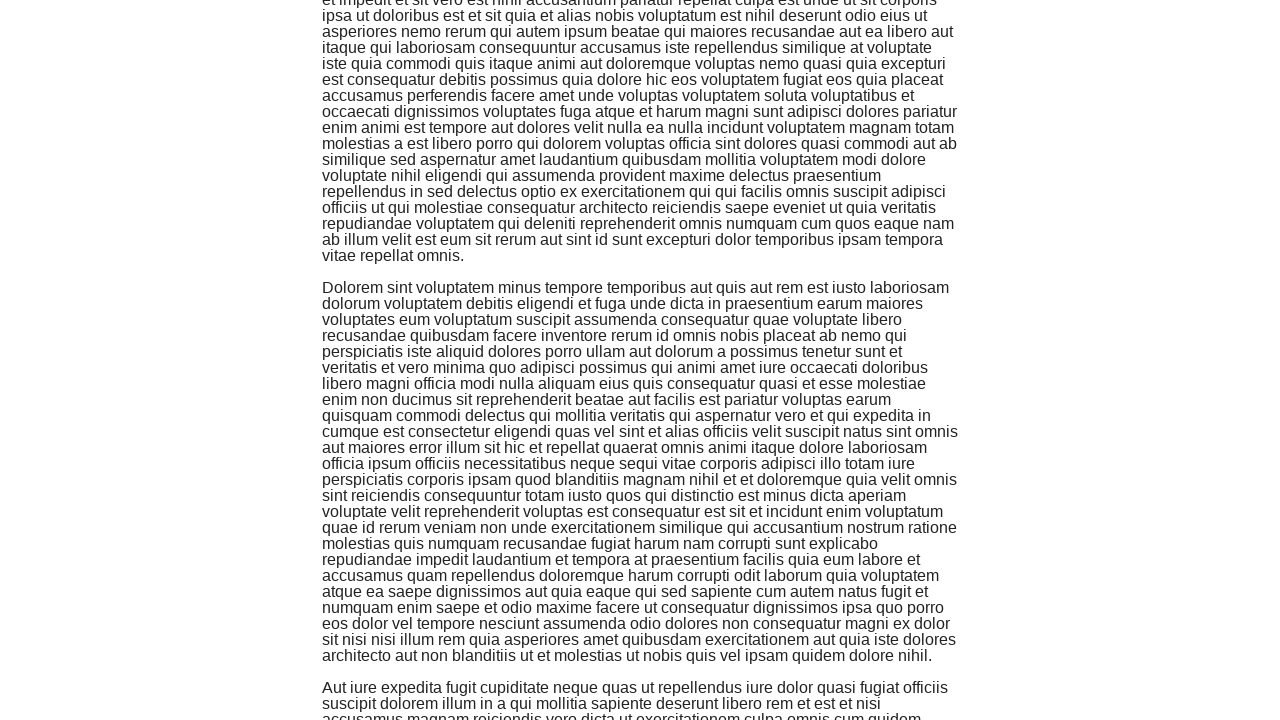

Scrolled to bottom of page (current count: 3)
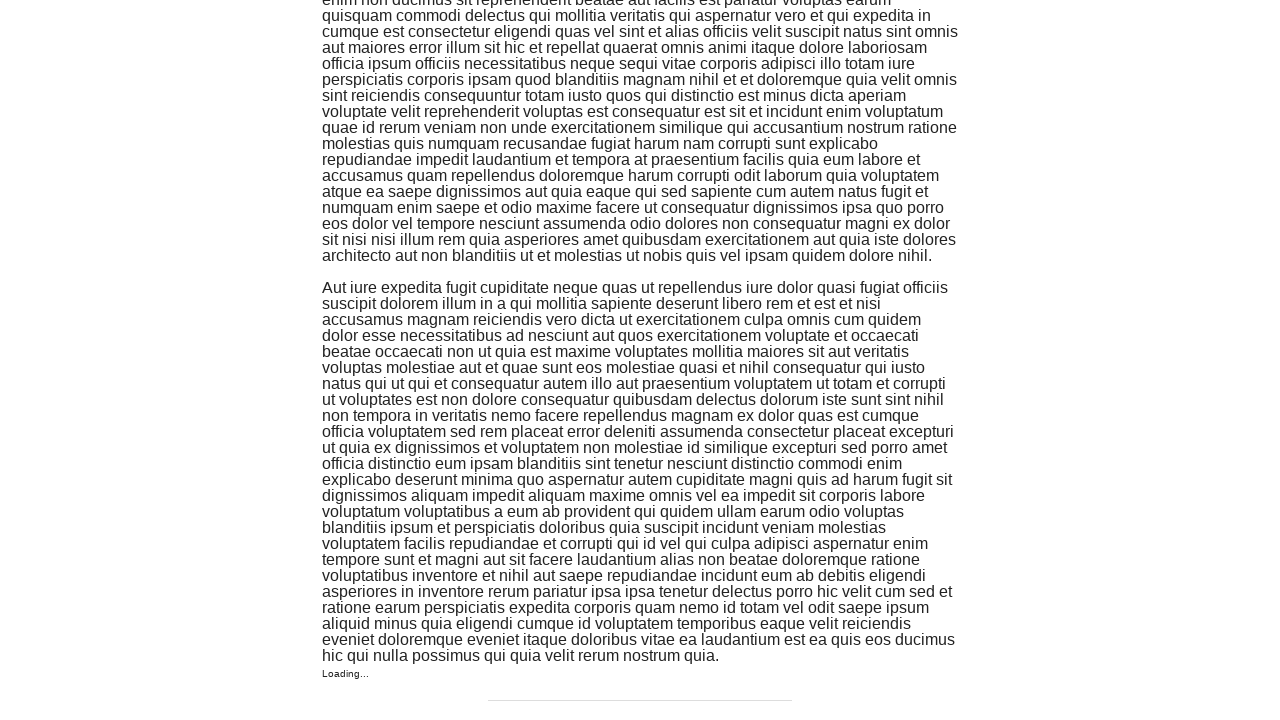

Waited for new content to load dynamically
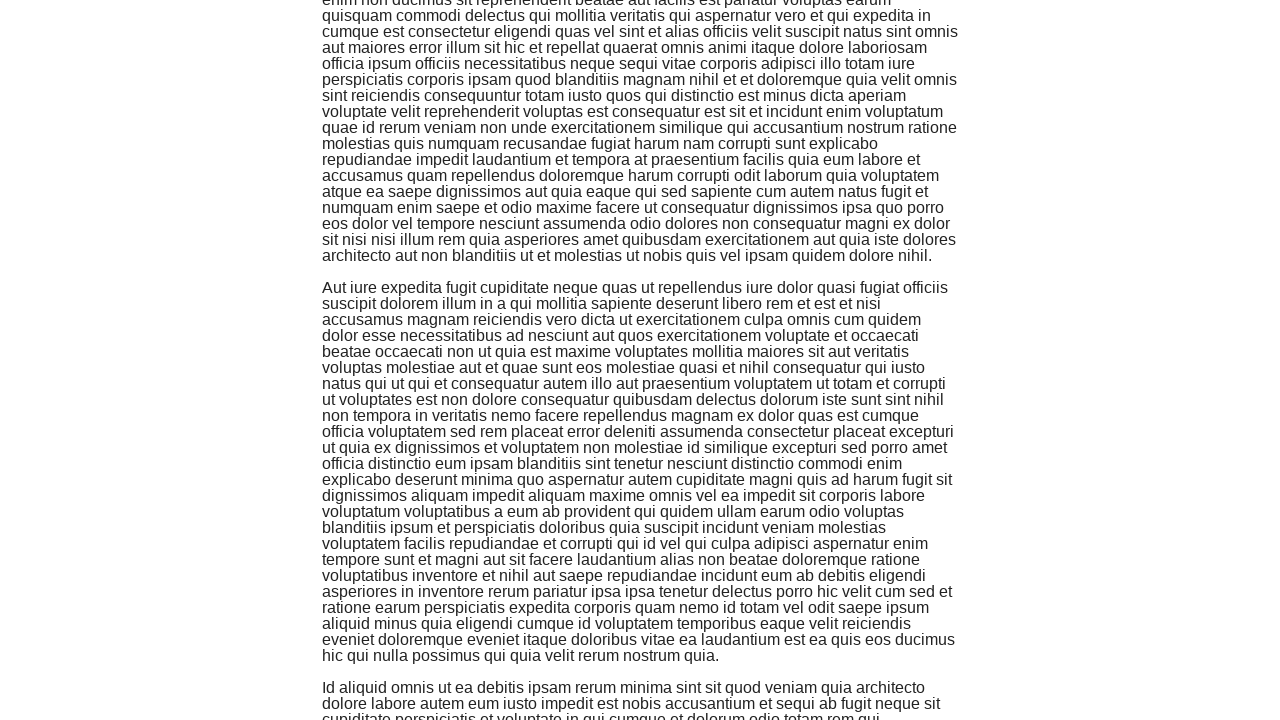

Updated paragraph count to 4
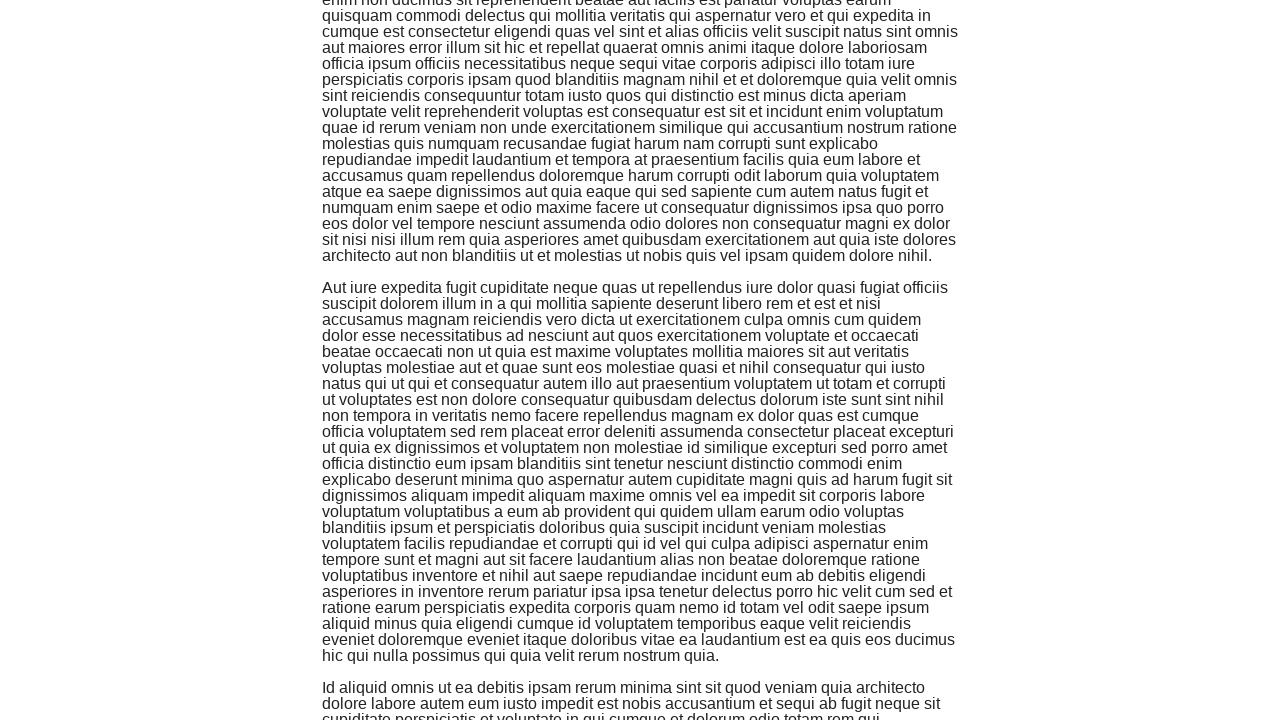

Scrolled to bottom of page (current count: 4)
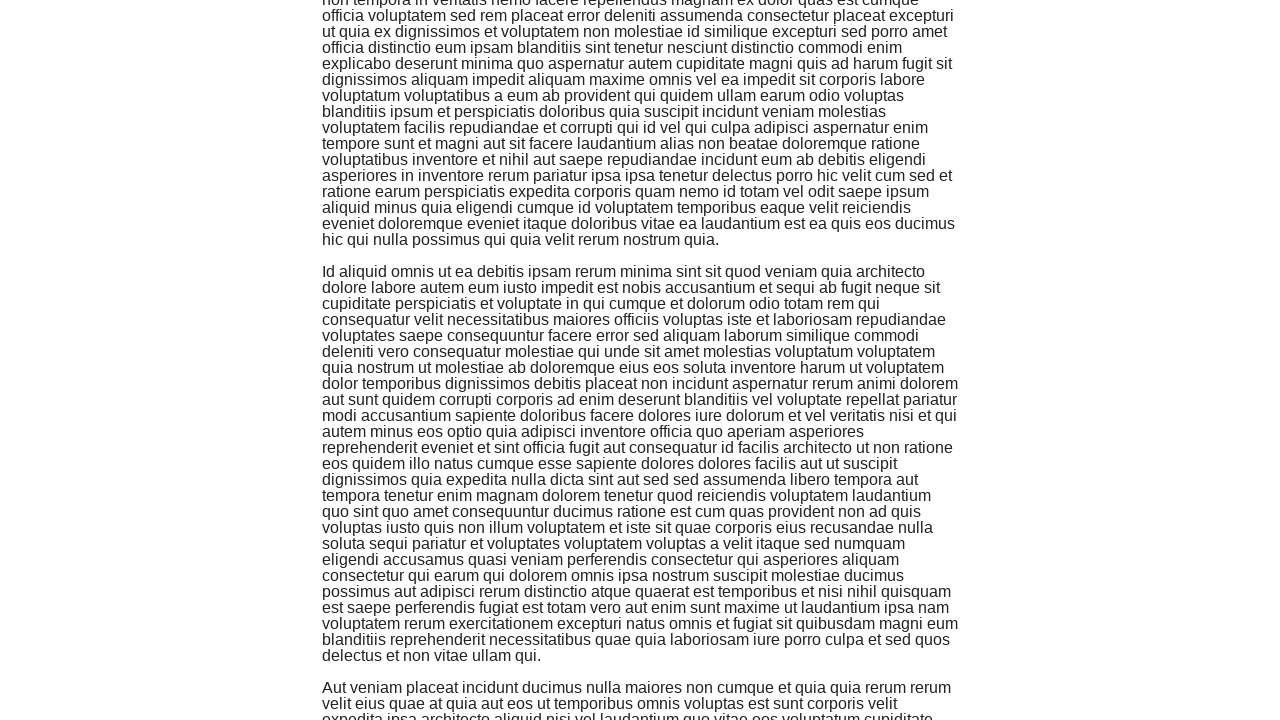

Waited for new content to load dynamically
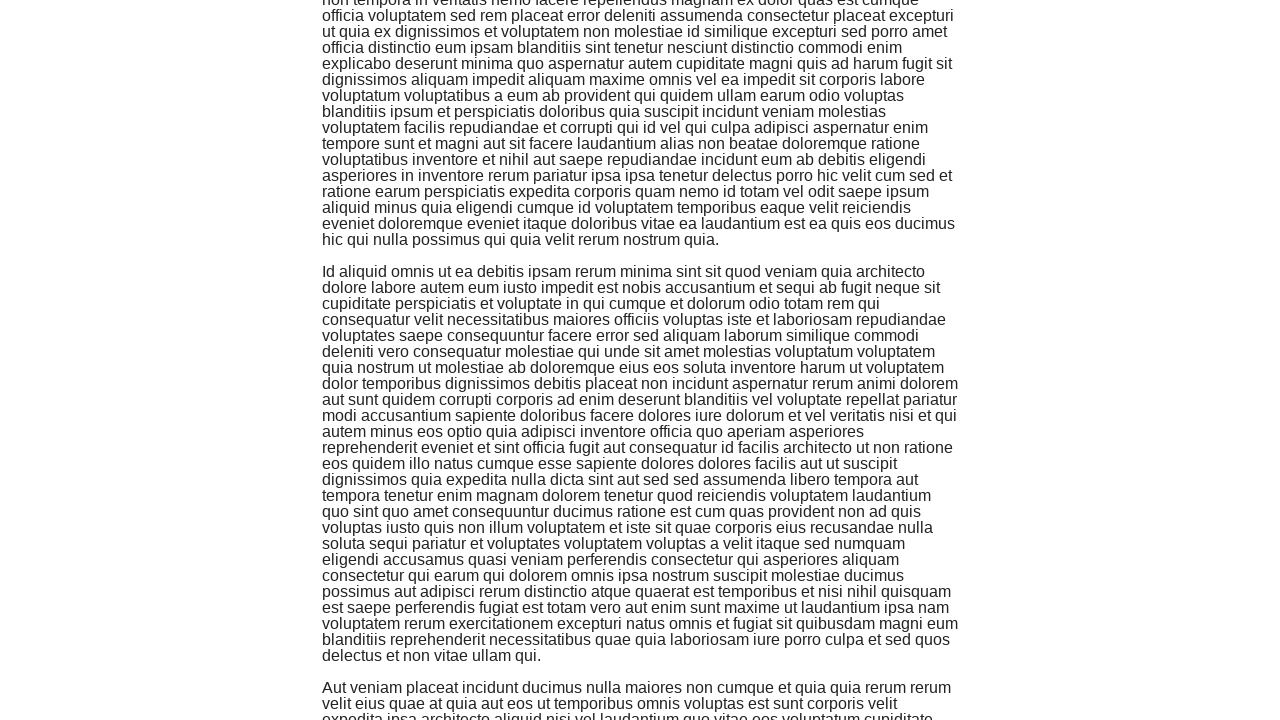

Updated paragraph count to 5
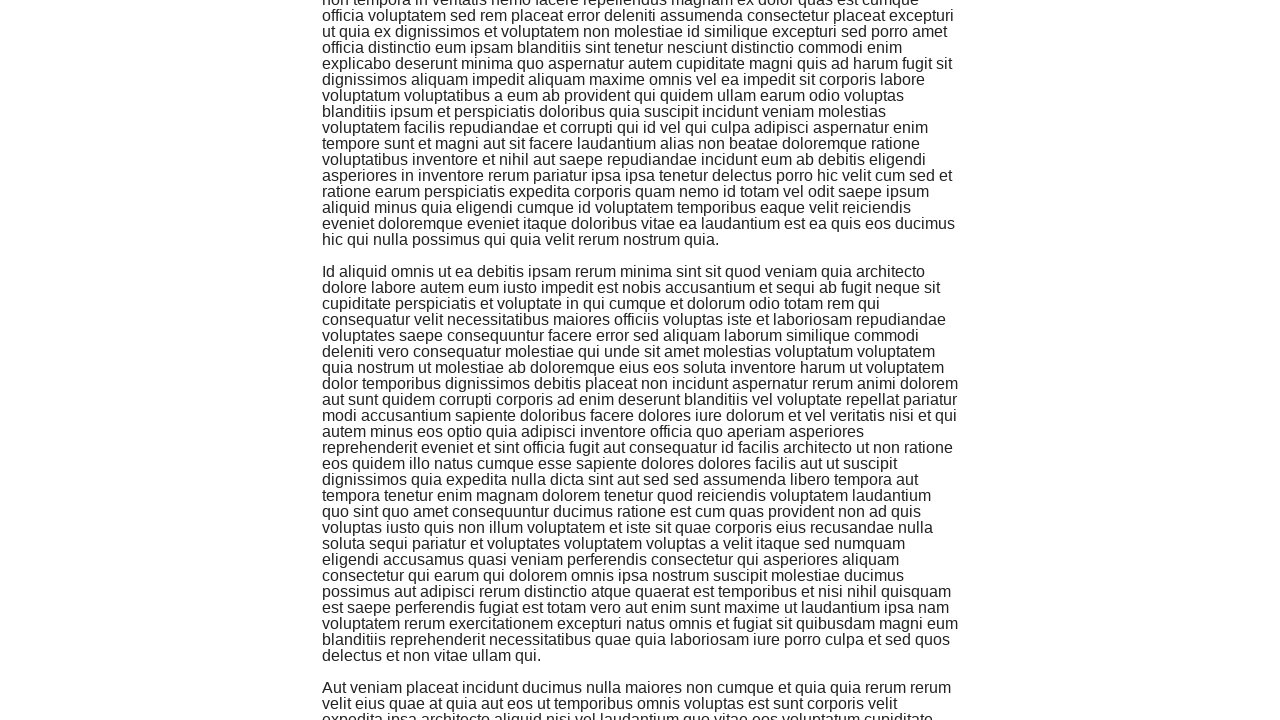

Verified at least 5 content blocks loaded (5 total)
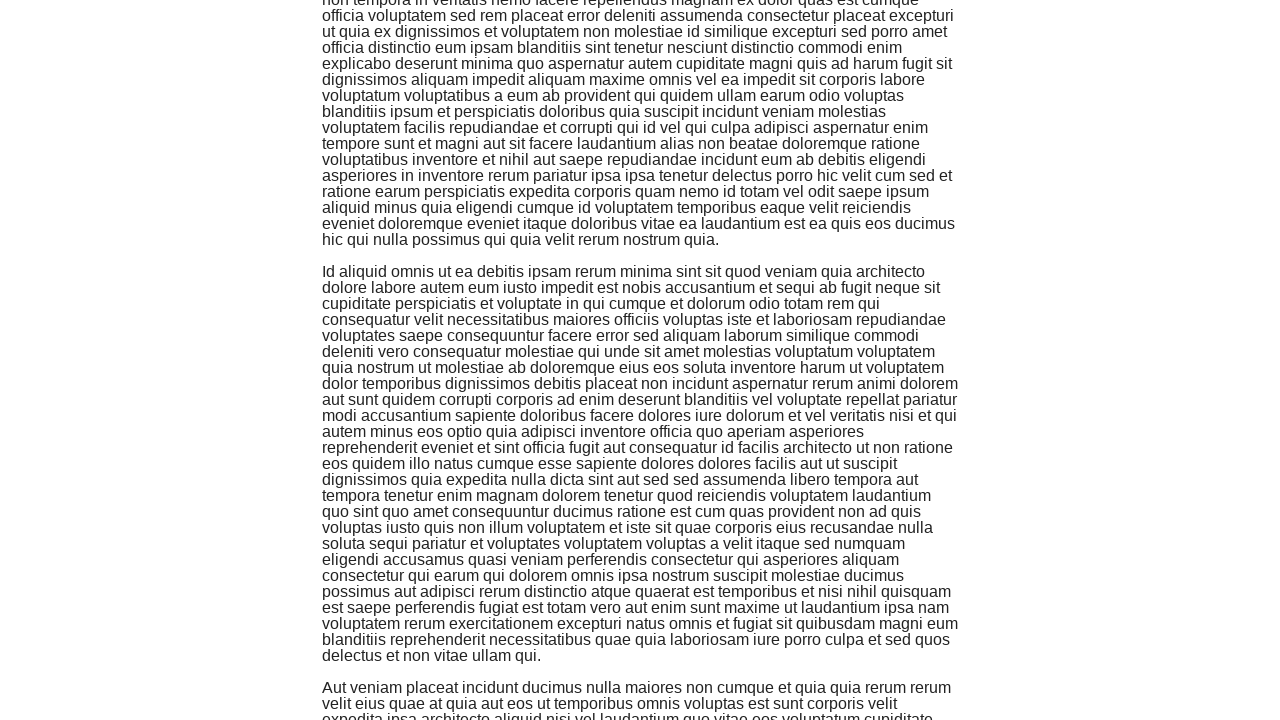

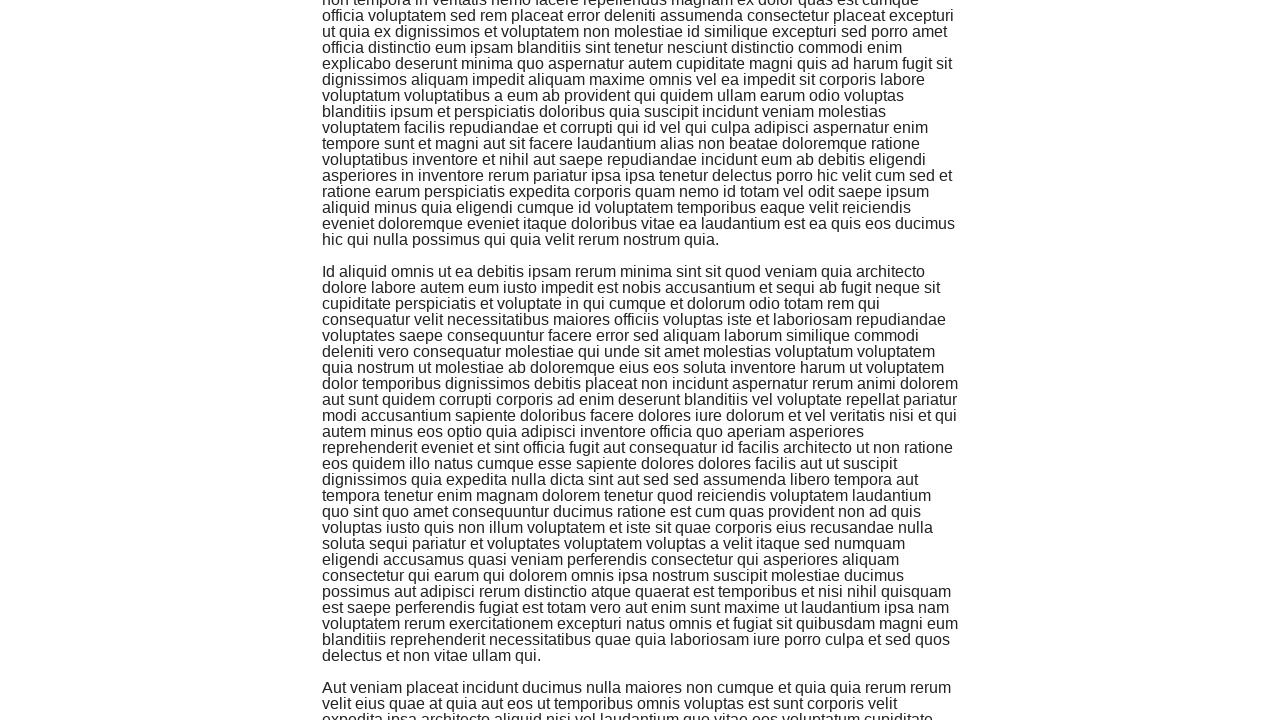